Tests number input field functionality by entering values, clearing, and entering new values

Starting URL: http://the-internet.herokuapp.com/inputs

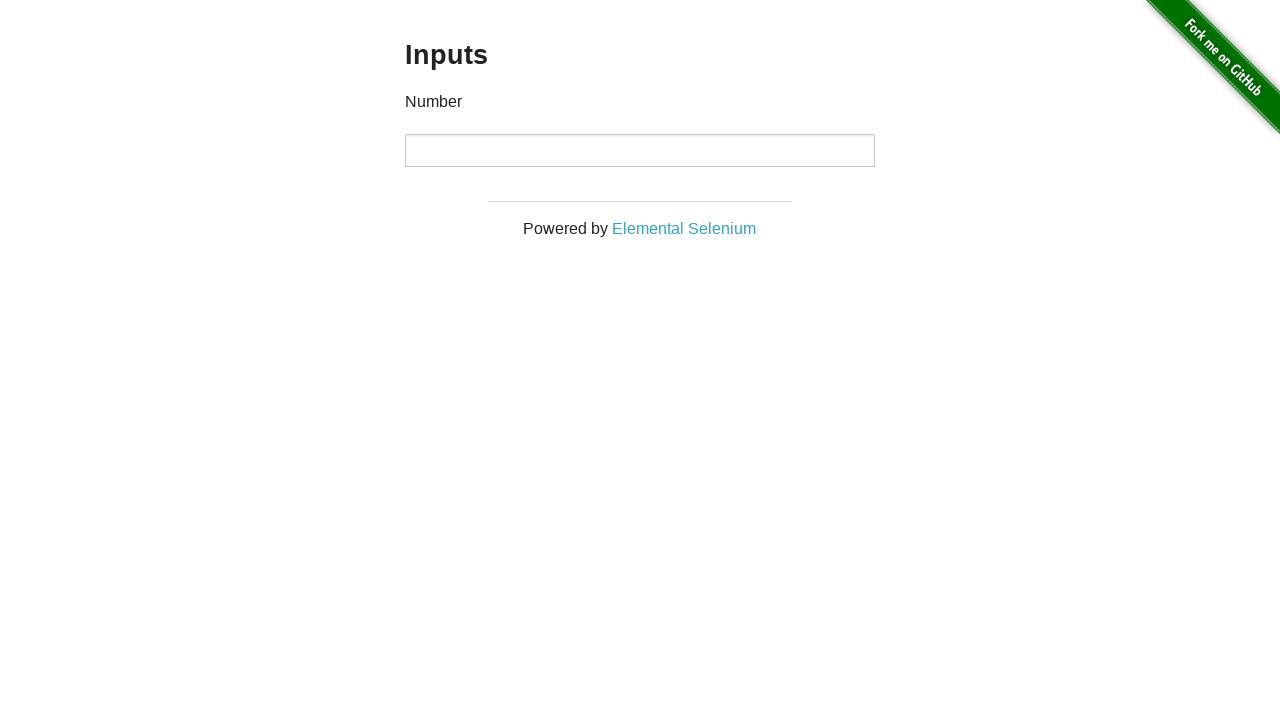

Located the number input field
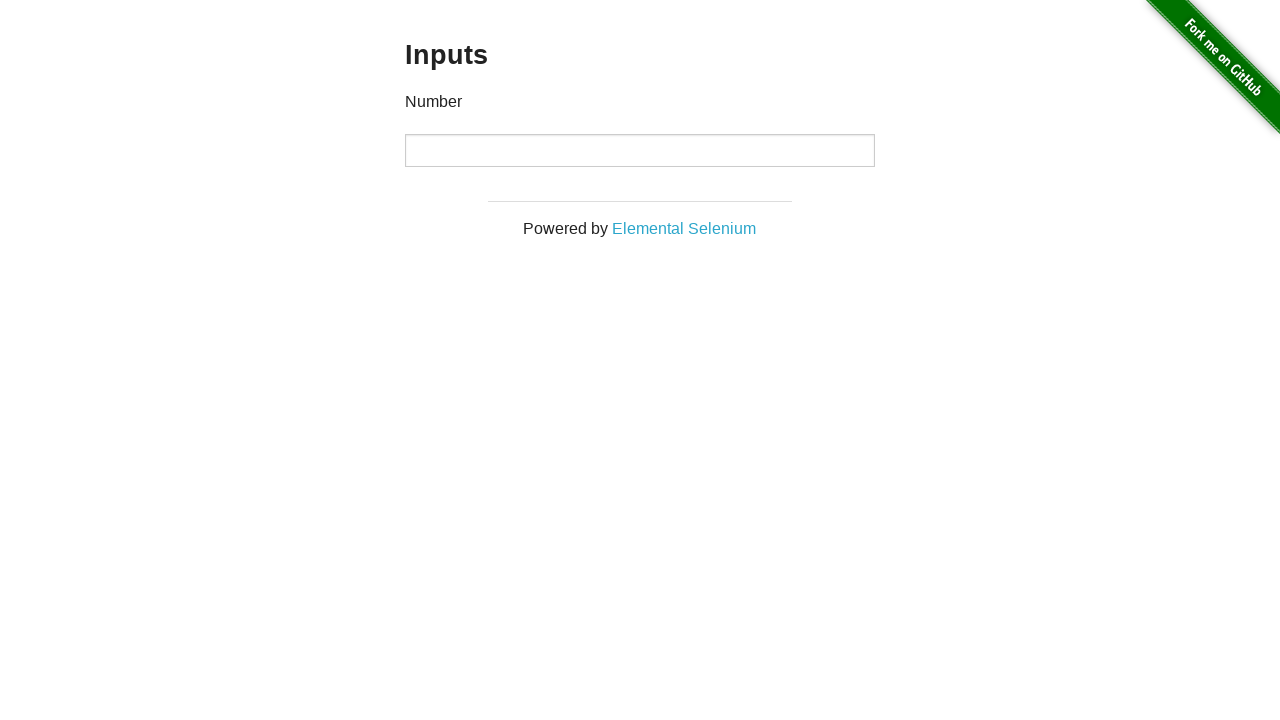

Entered value '1000' into the input field on input
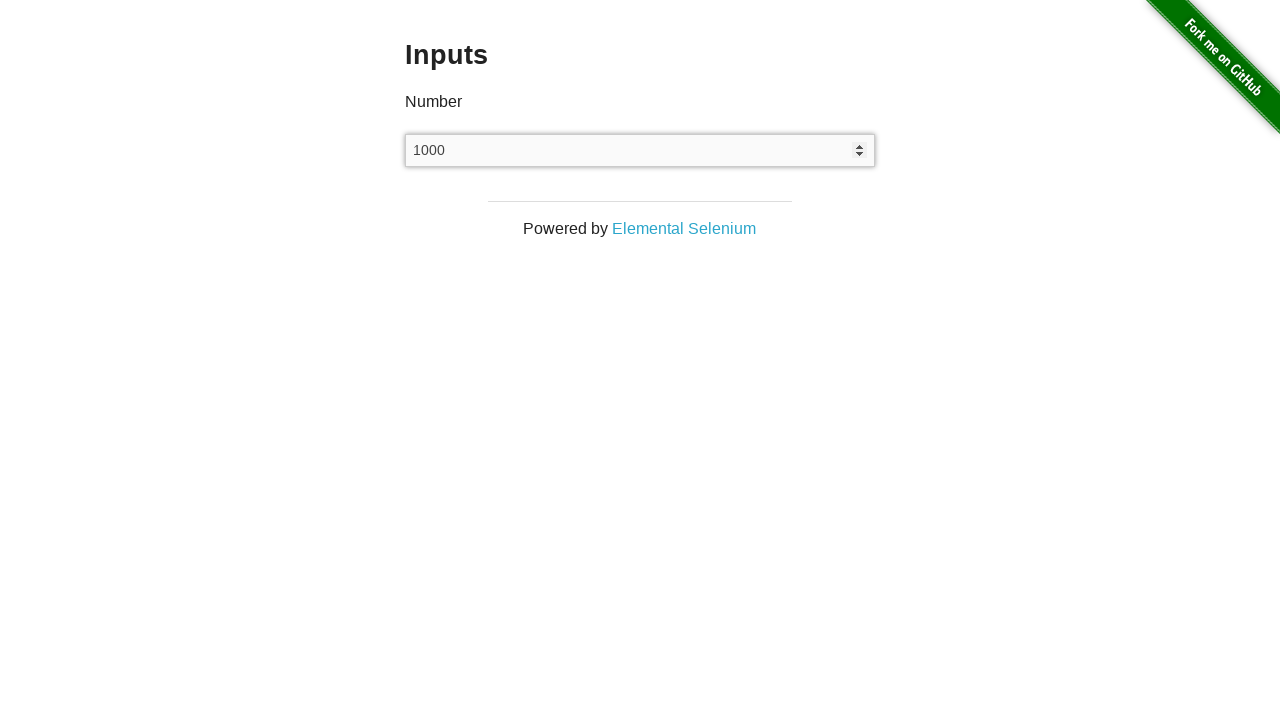

Cleared the input field on input
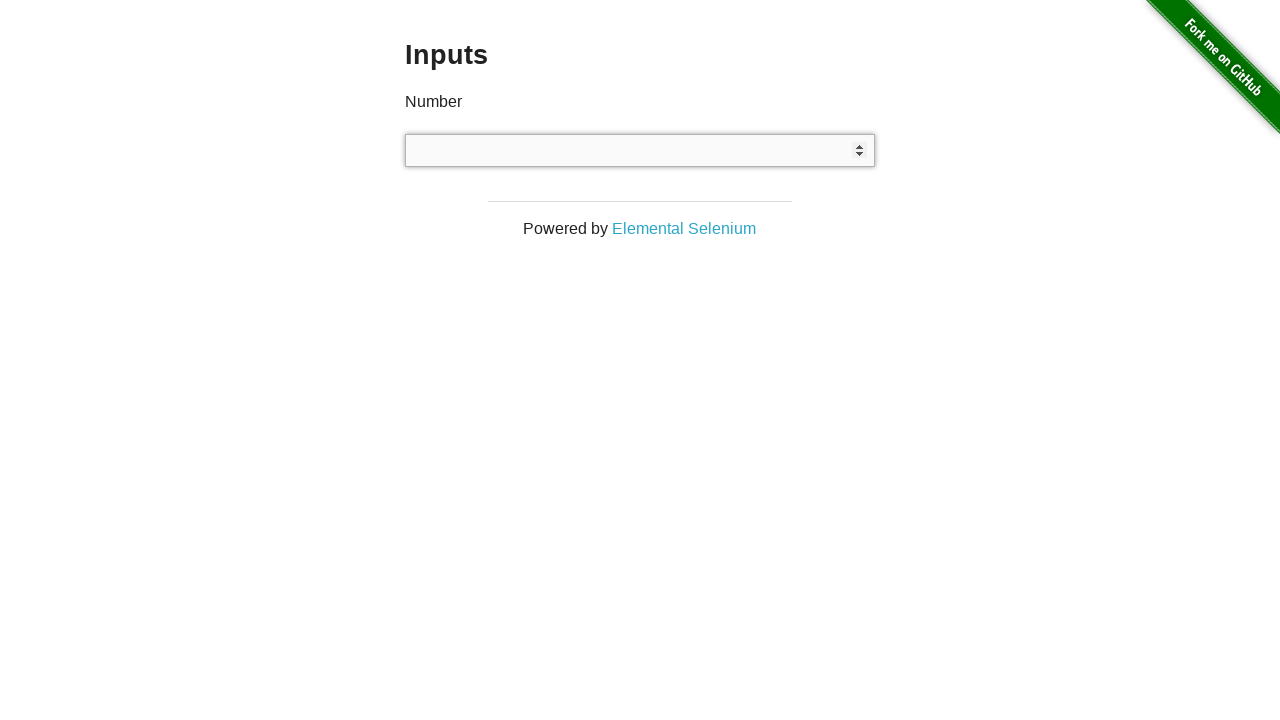

Entered value '999' into the input field on input
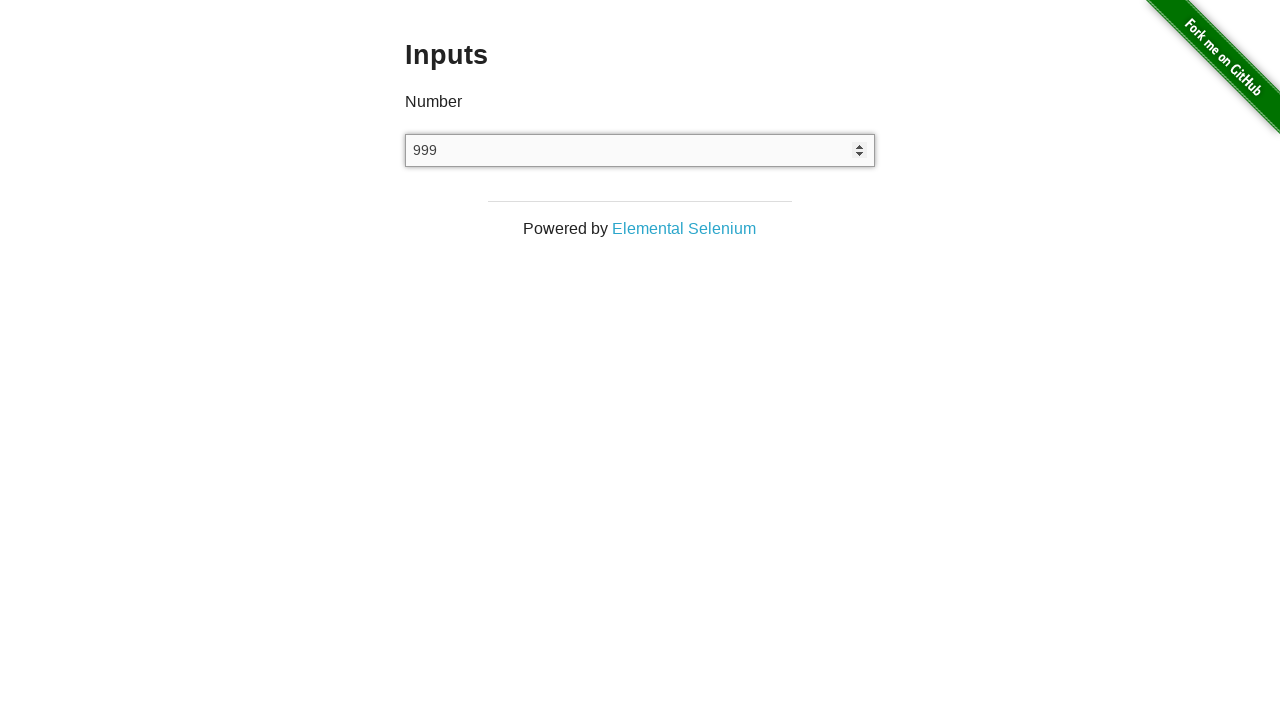

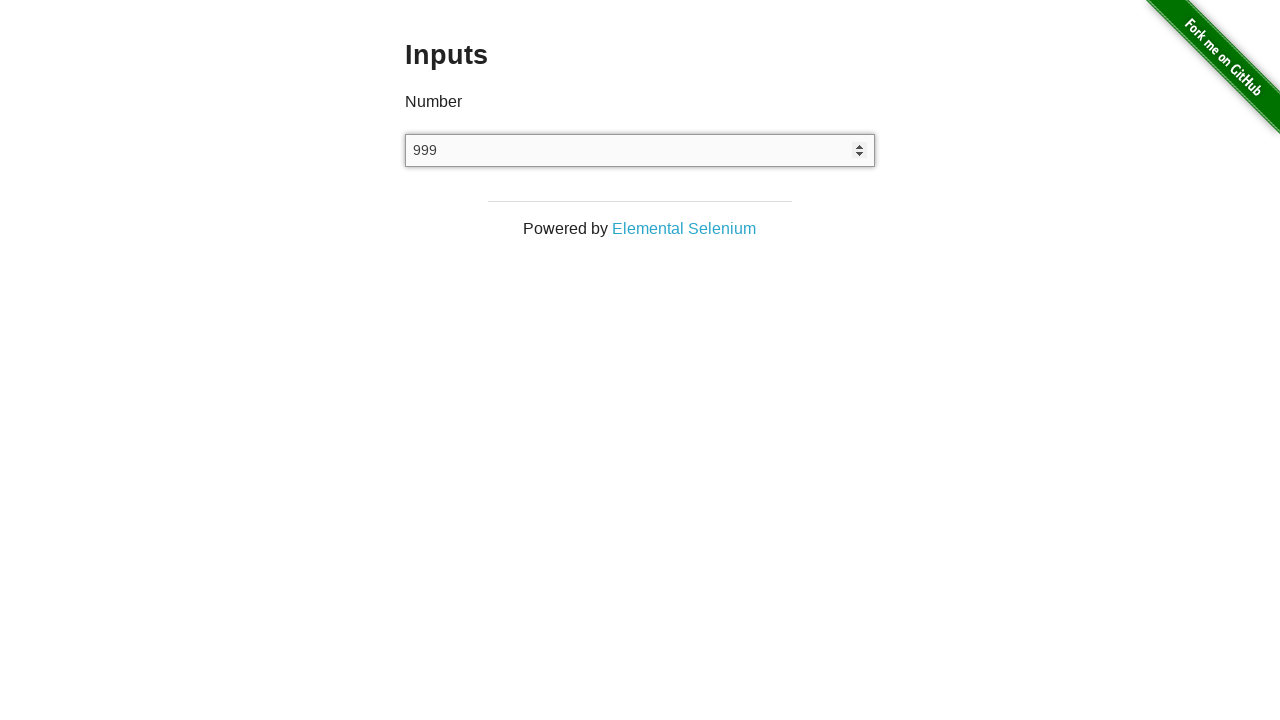